Tests text field input by typing "Hello World!!!" and verifying the value

Starting URL: https://antoniotrindade.com.br/treinoautomacao/elementsweb.html

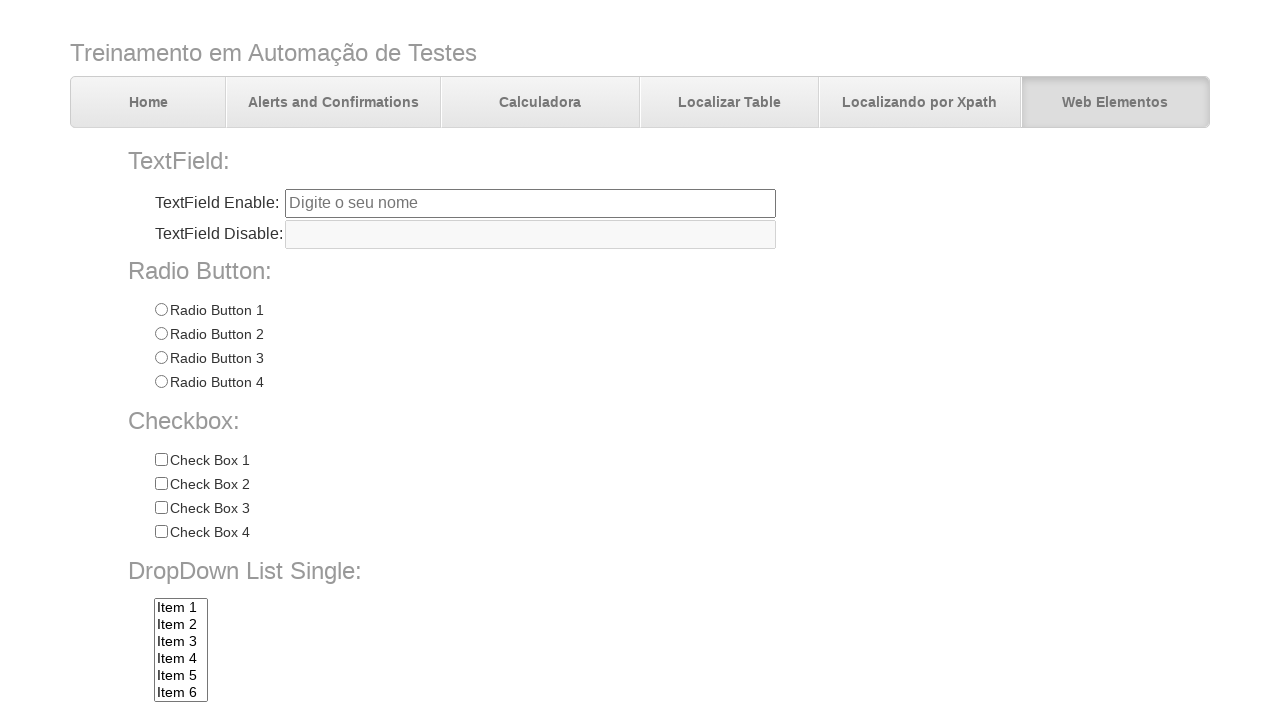

Navigated to elementsweb.html test page
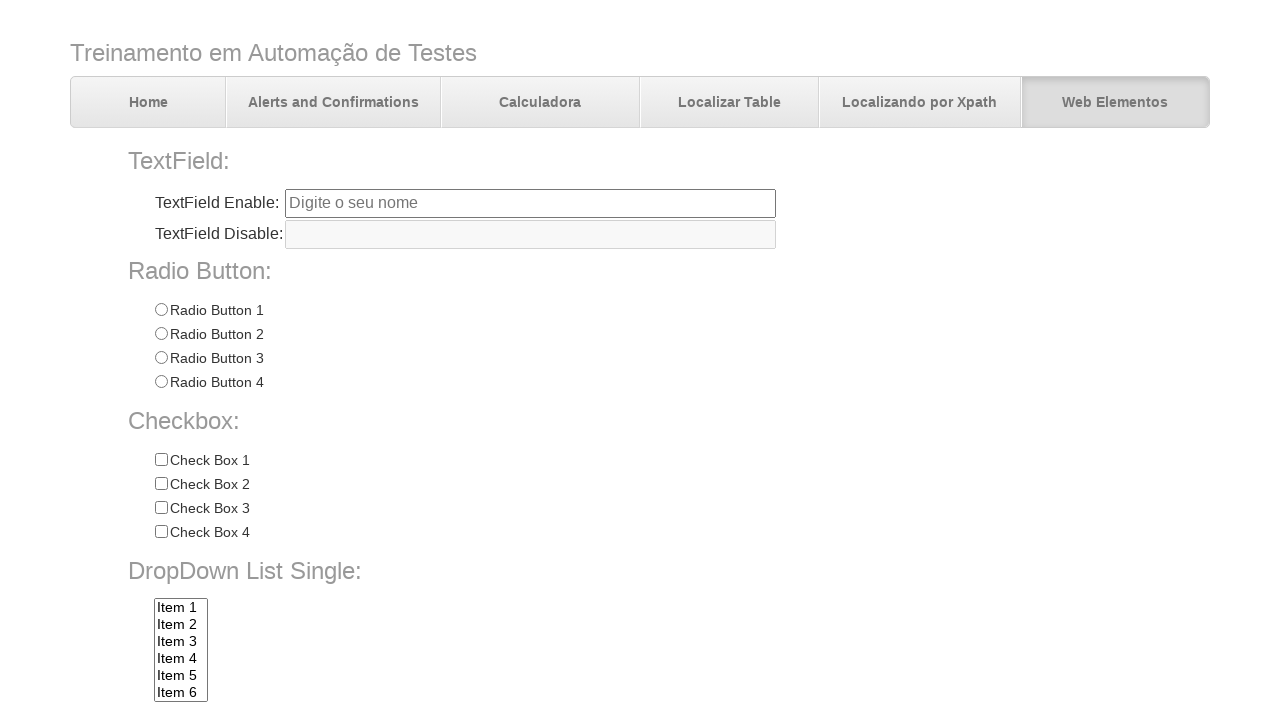

Filled text field with 'Hello World!!!' on input[name='txtbox1']
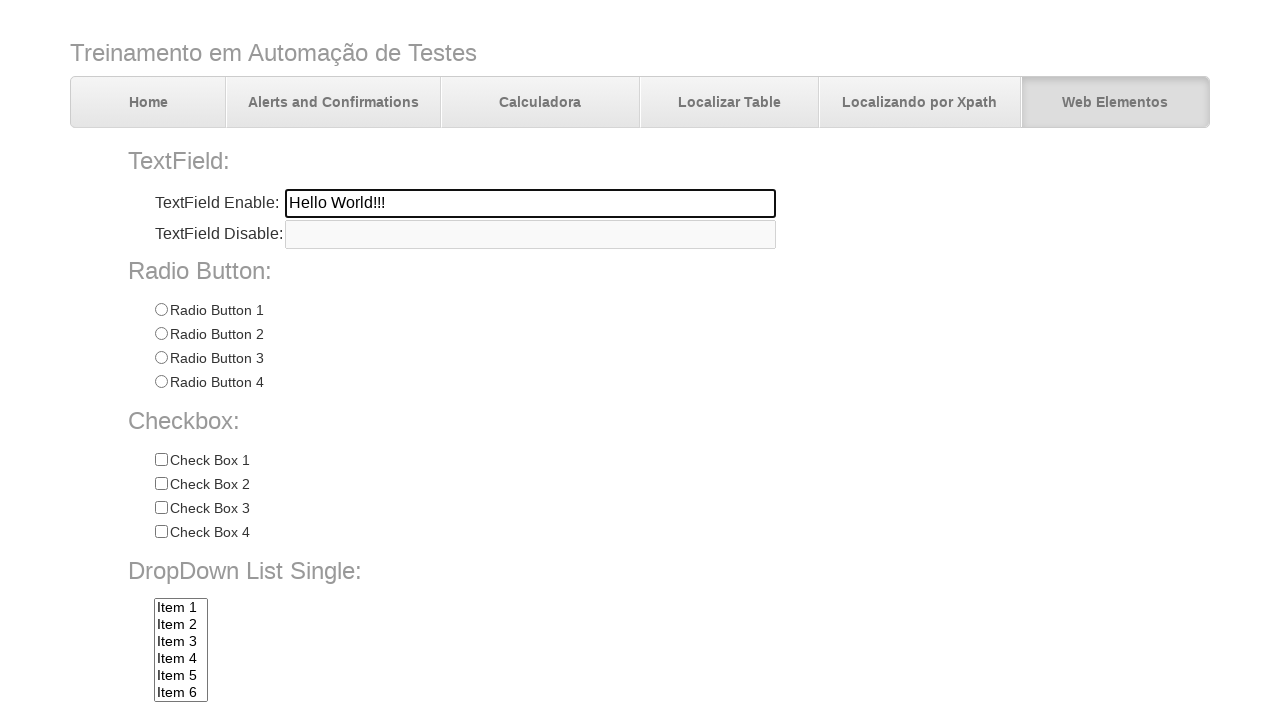

Verified text field contains 'Hello World!!!'
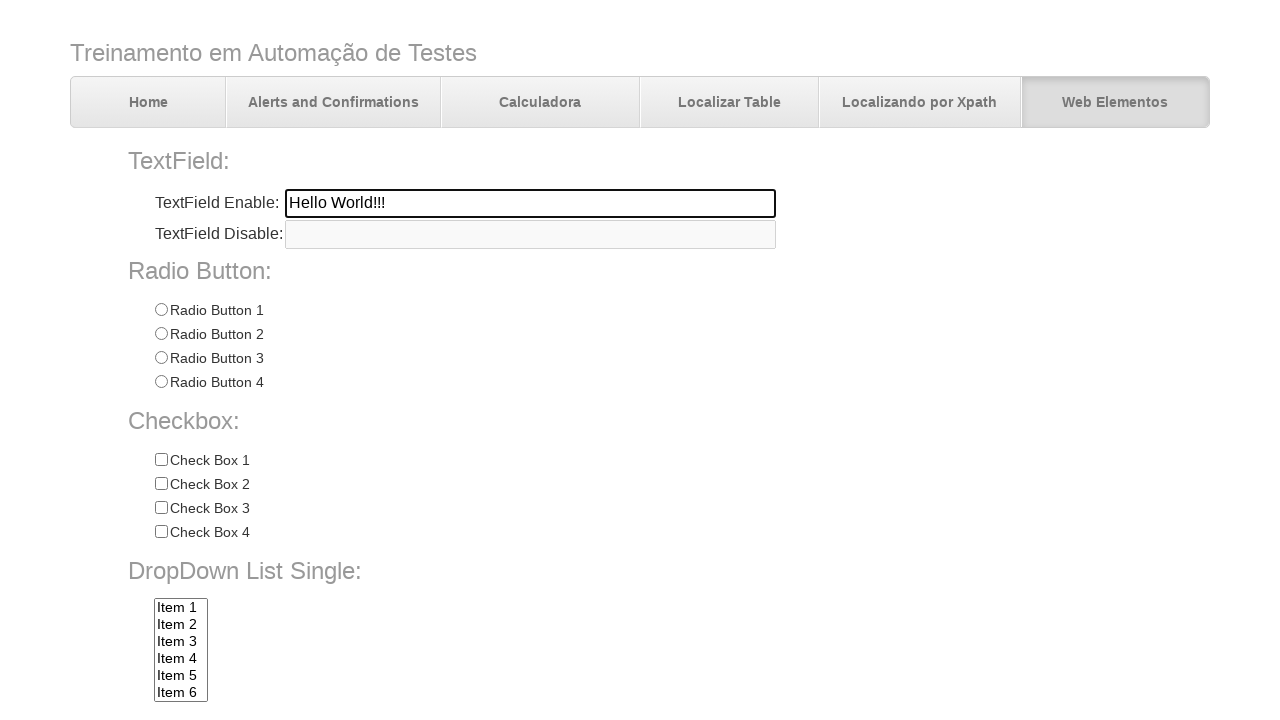

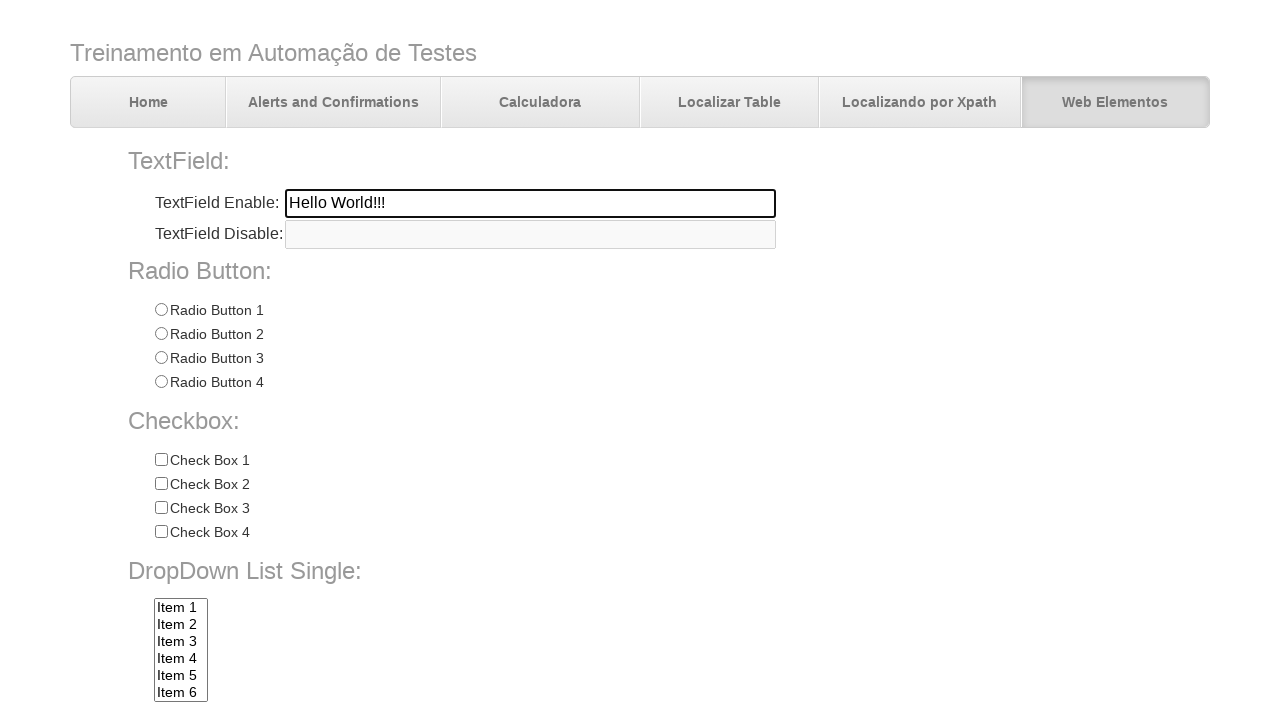